Tests dropdown functionality by navigating to the Dropdown page and selecting an option by index from a dropdown menu

Starting URL: https://practice.cydeo.com

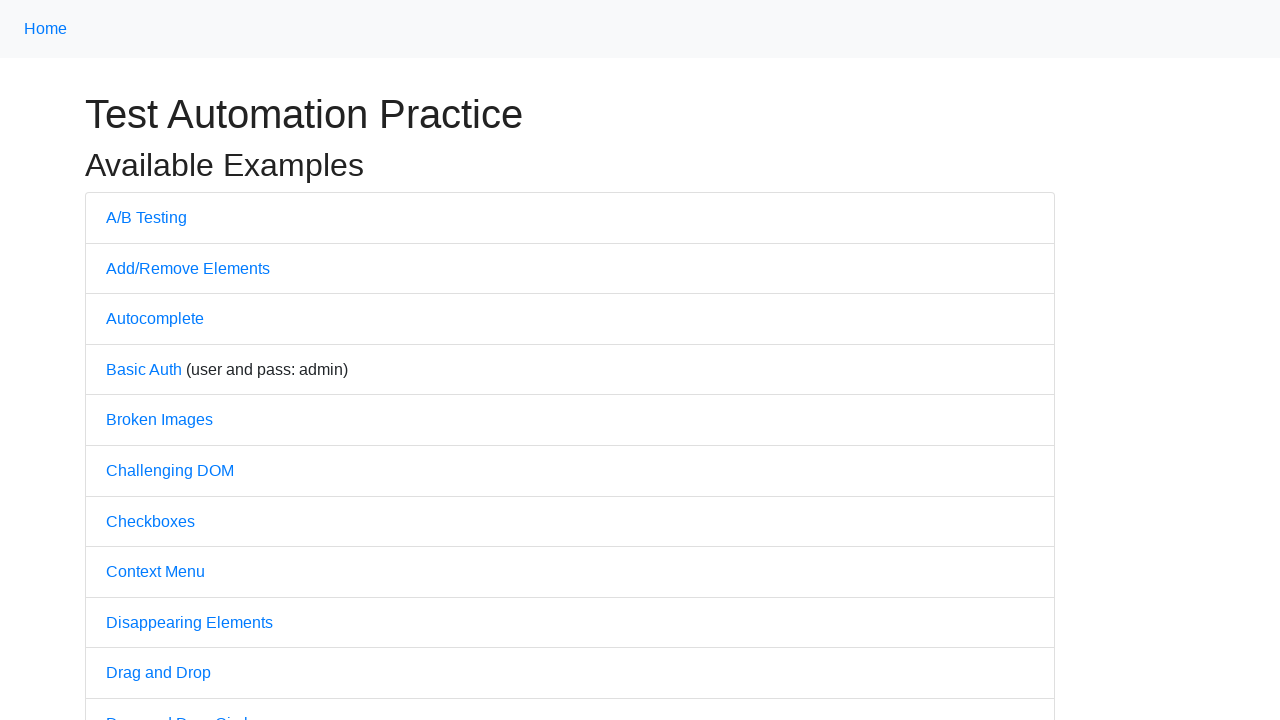

Clicked on Dropdown link to navigate to dropdown page at (143, 360) on text='Dropdown'
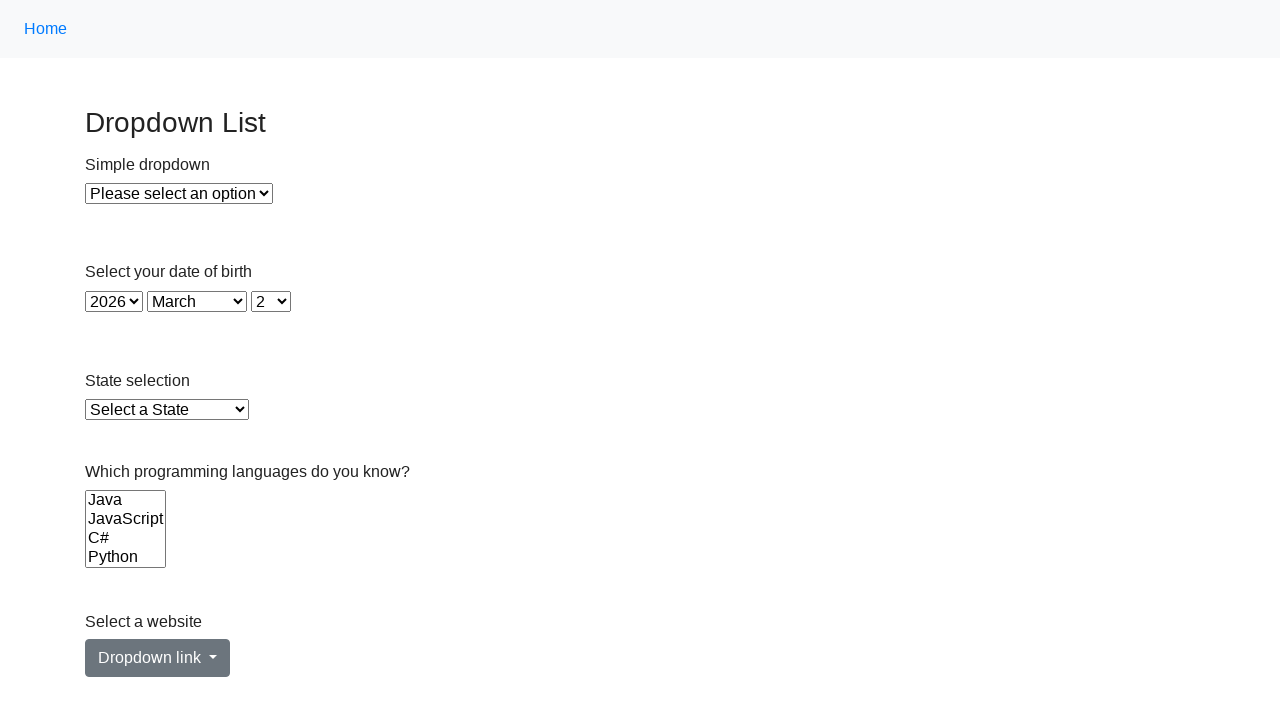

Dropdown page loaded and element with id 'dropdown' is visible
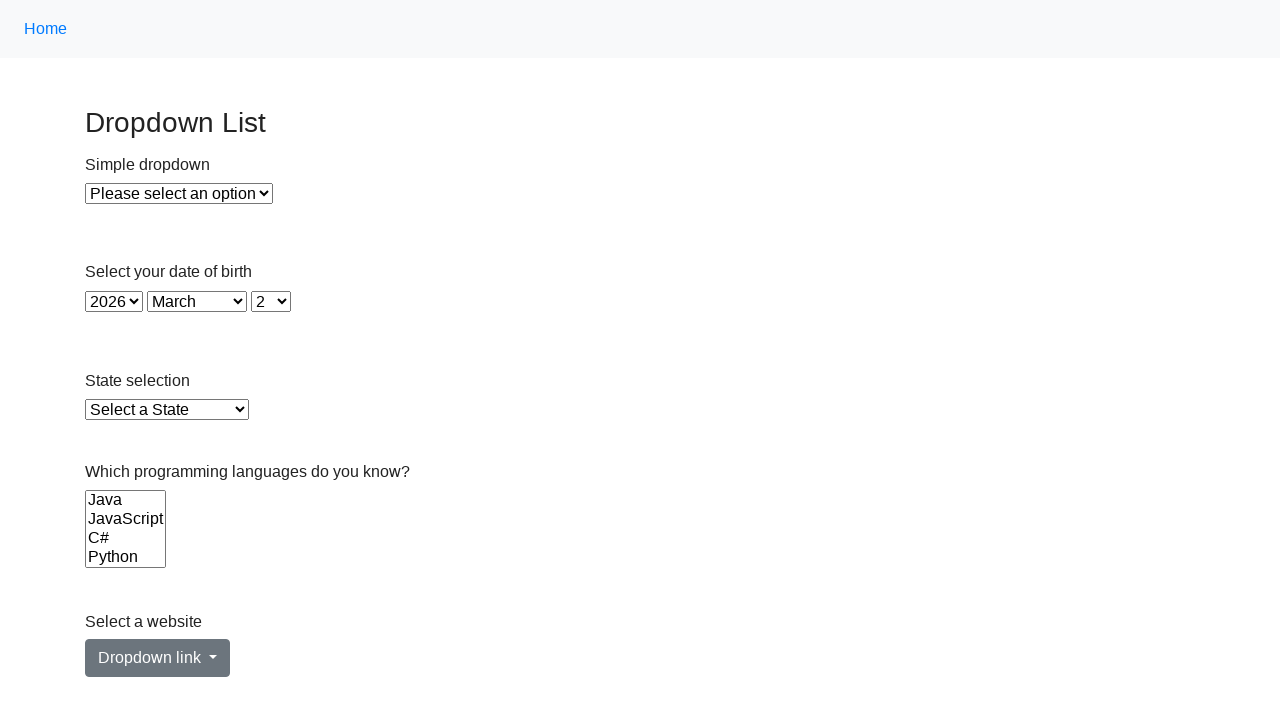

Clicked on the dropdown menu to open it at (179, 194) on #dropdown
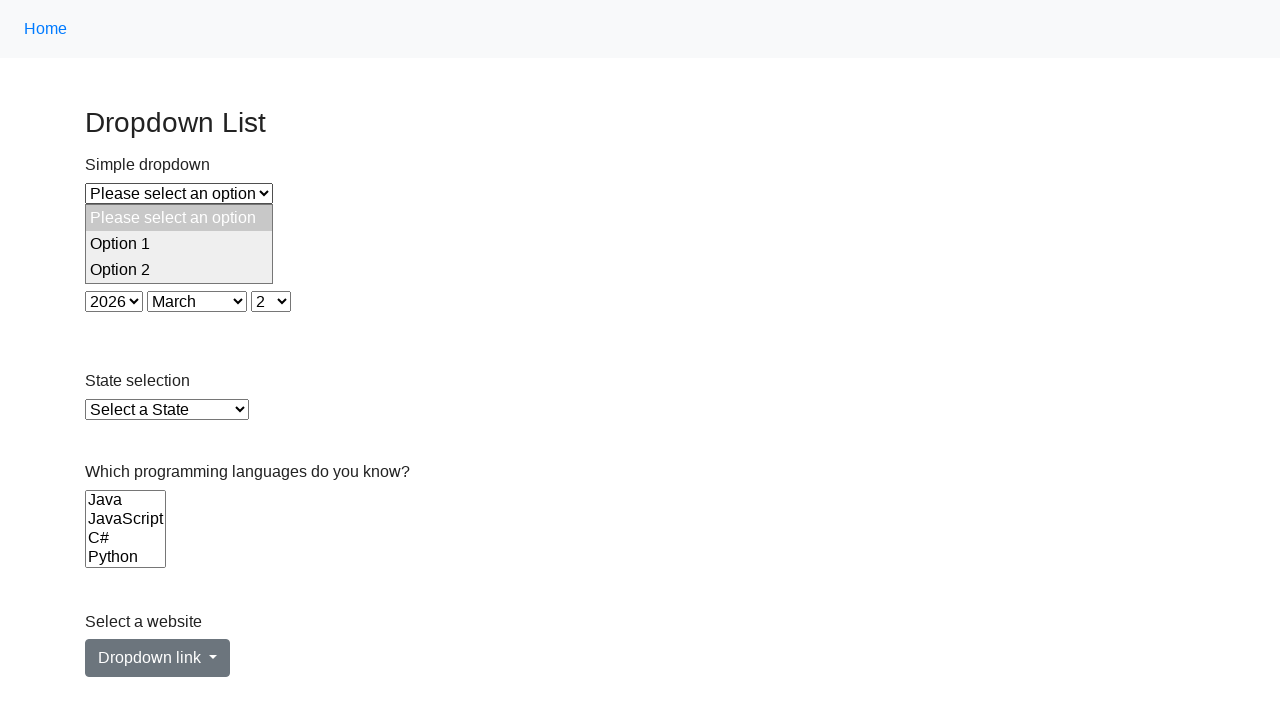

Selected option at index 2 (third option) from the dropdown menu on #dropdown
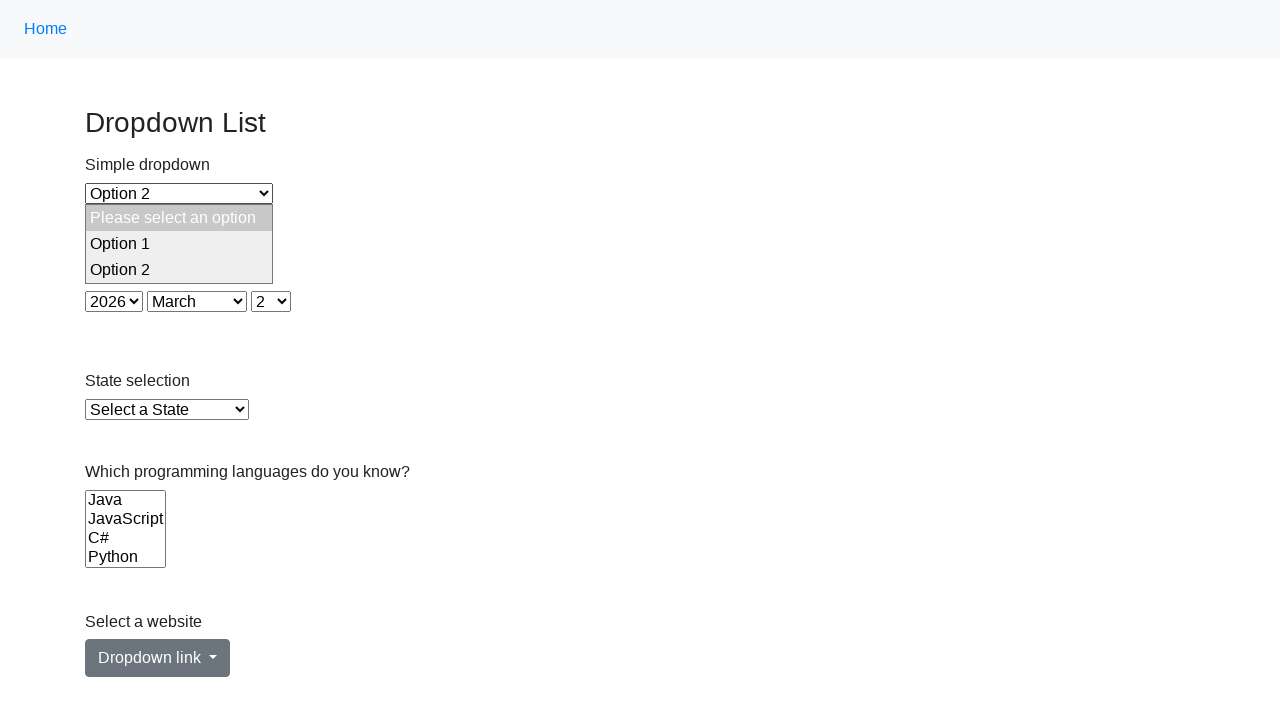

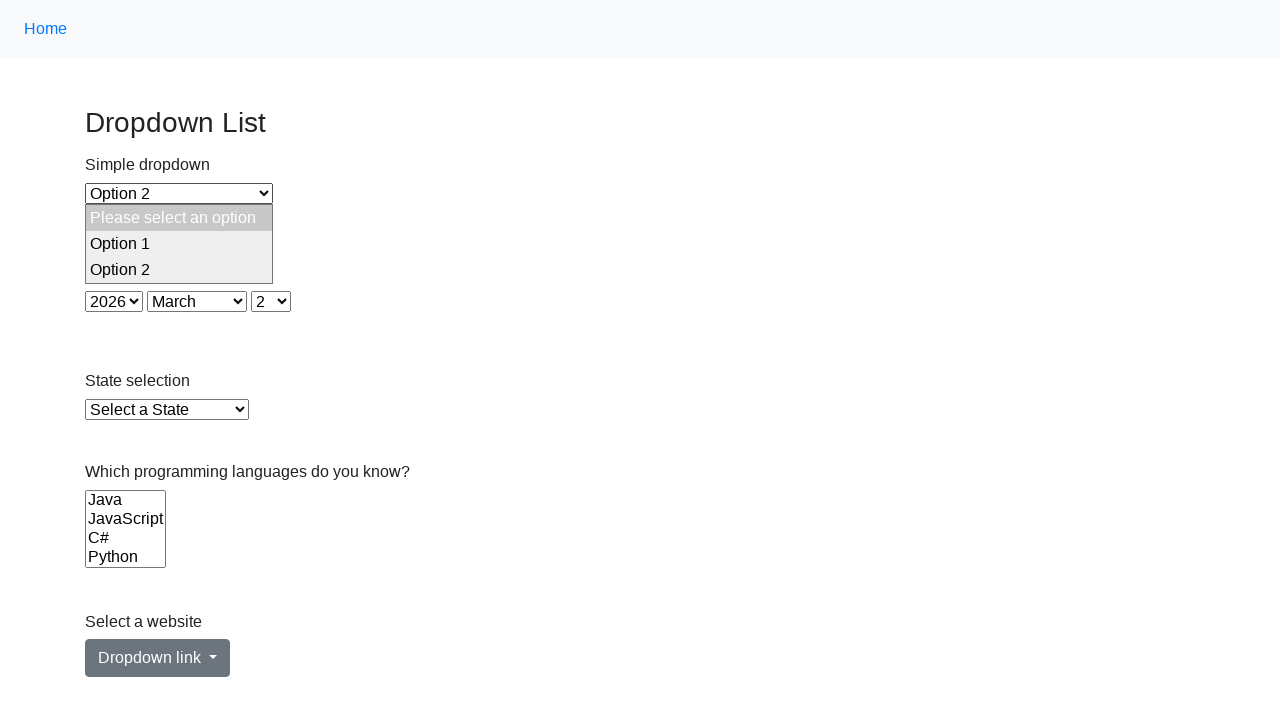